Fills out a practice form on DemoQA website including text fields, radio buttons, date picker, checkboxes, dropdowns, and submits the form

Starting URL: https://demoqa.com/automation-practice-form

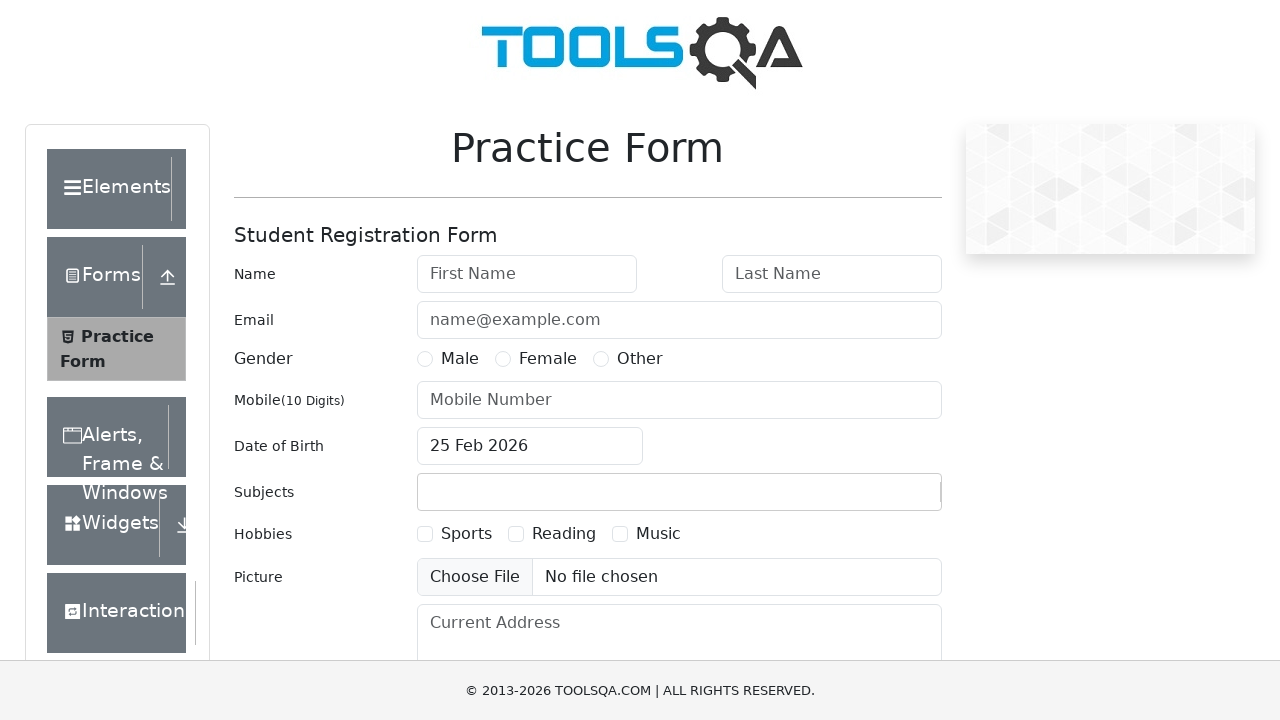

Filled first name field with 'Tushar' on input#firstName
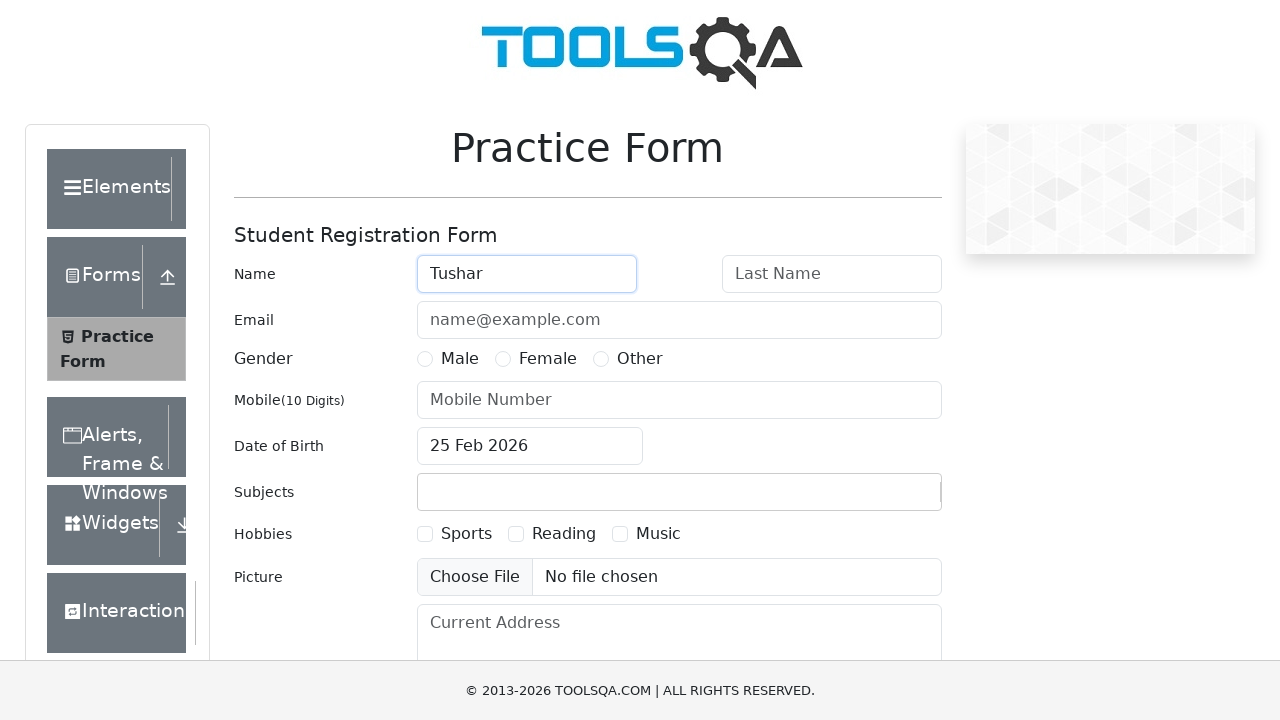

Filled last name field with 'Khadse' on input#lastName
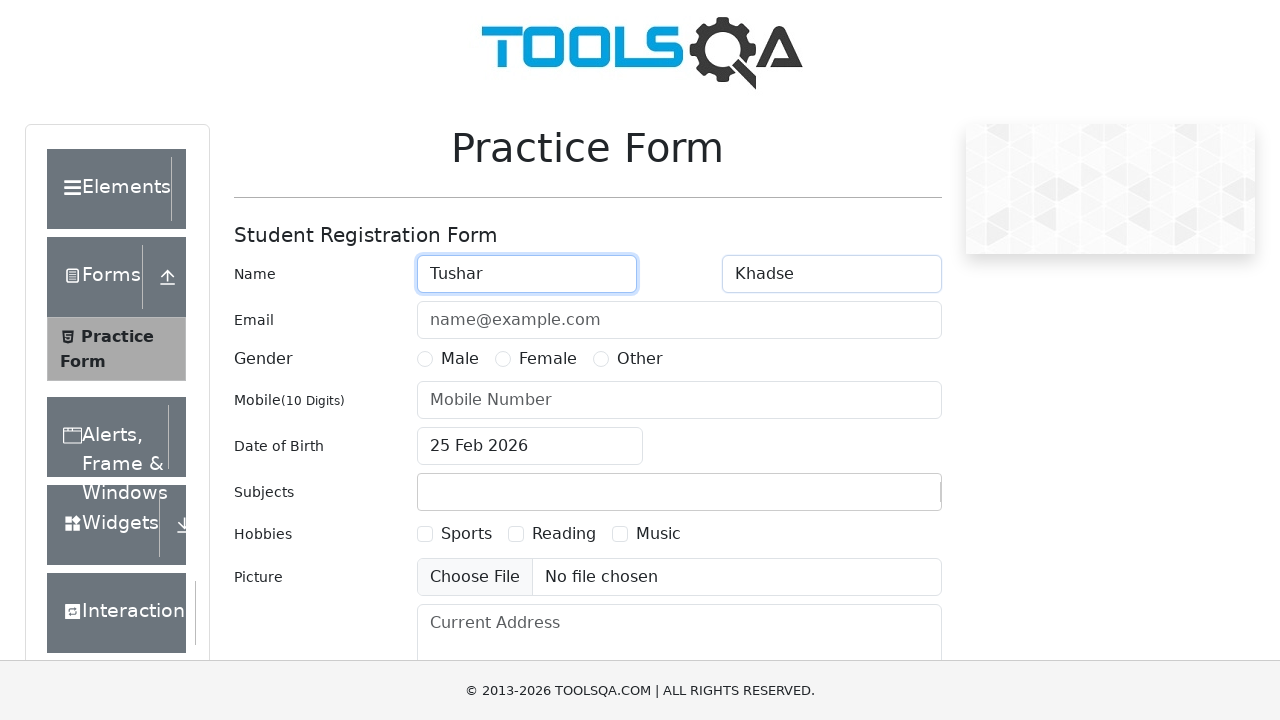

Filled email field with 'tushar.khadse@example.com' on input#userEmail
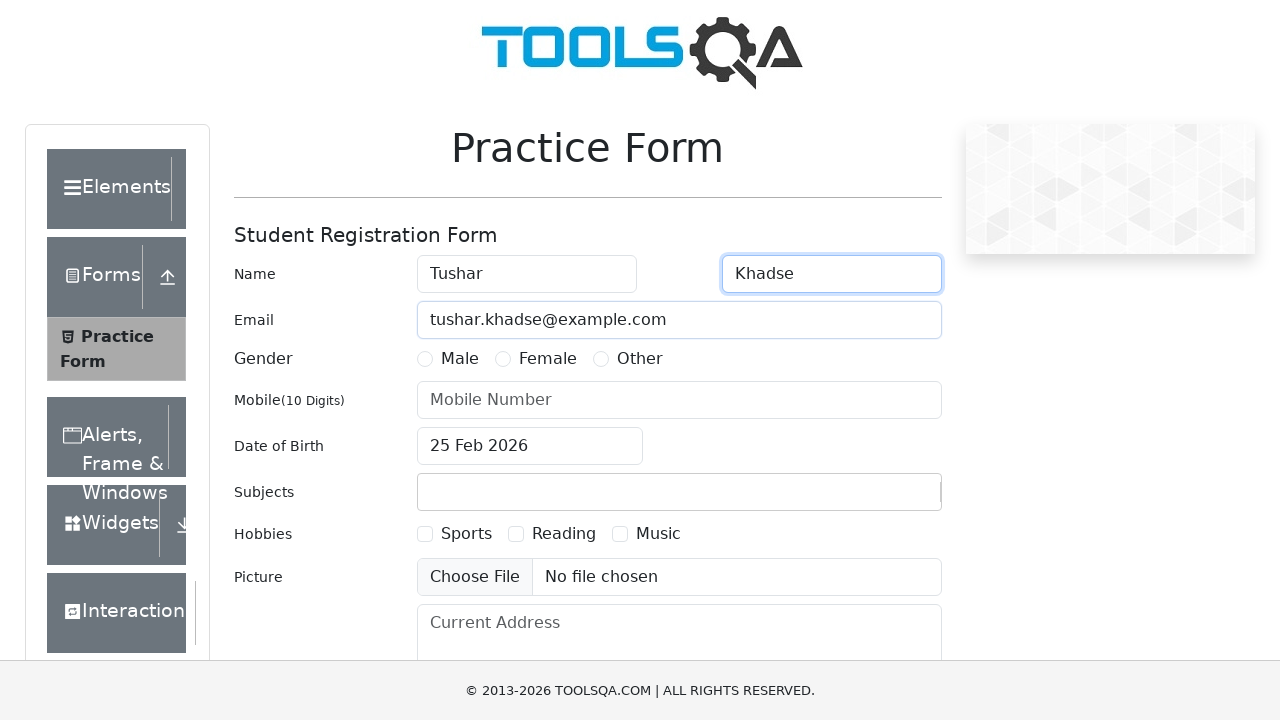

Selected Male gender radio button at (460, 359) on label[for='gender-radio-1']
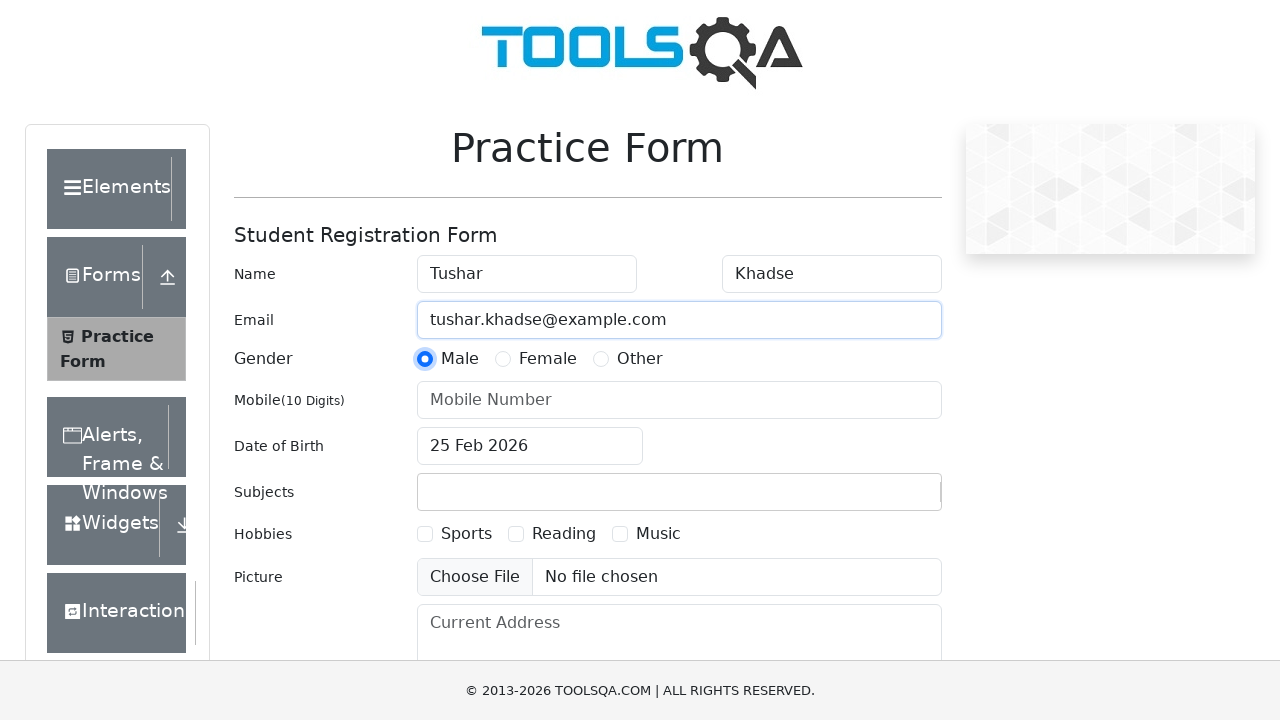

Filled phone number field with '7798488512' on input#userNumber
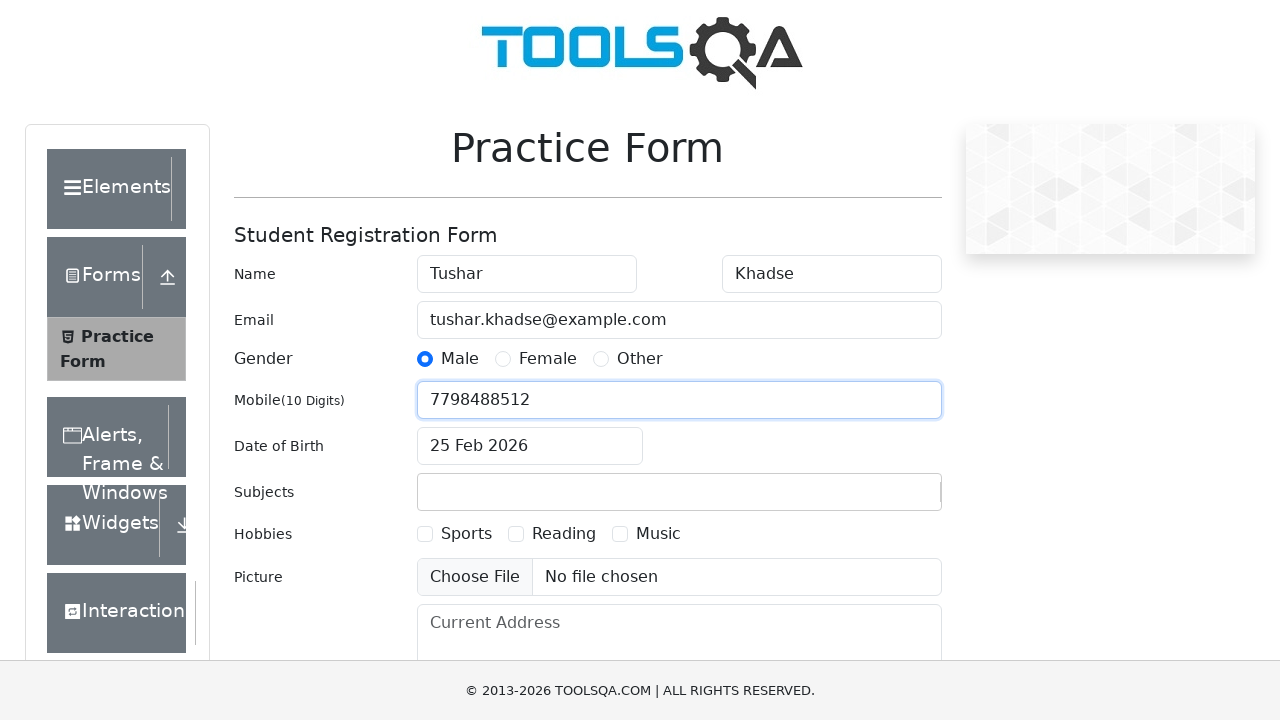

Opened date picker by clicking date of birth input at (530, 446) on input#dateOfBirthInput
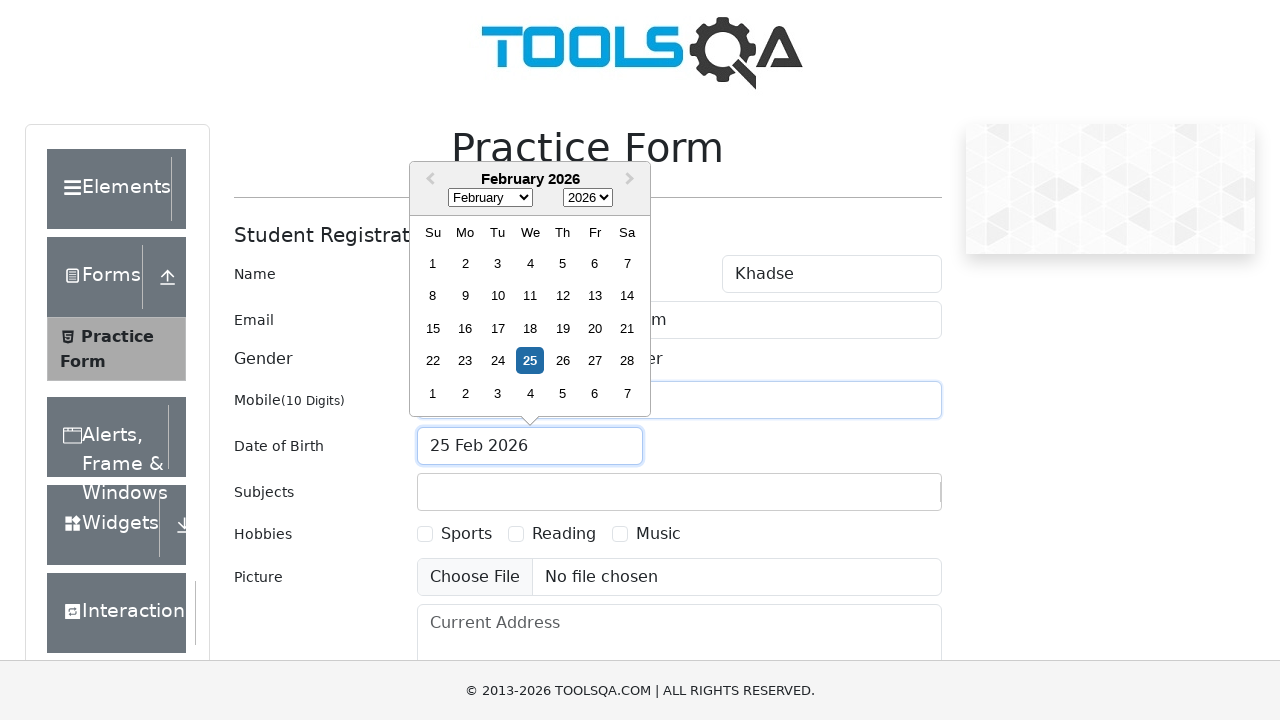

Selected December from month dropdown on select.react-datepicker__month-select
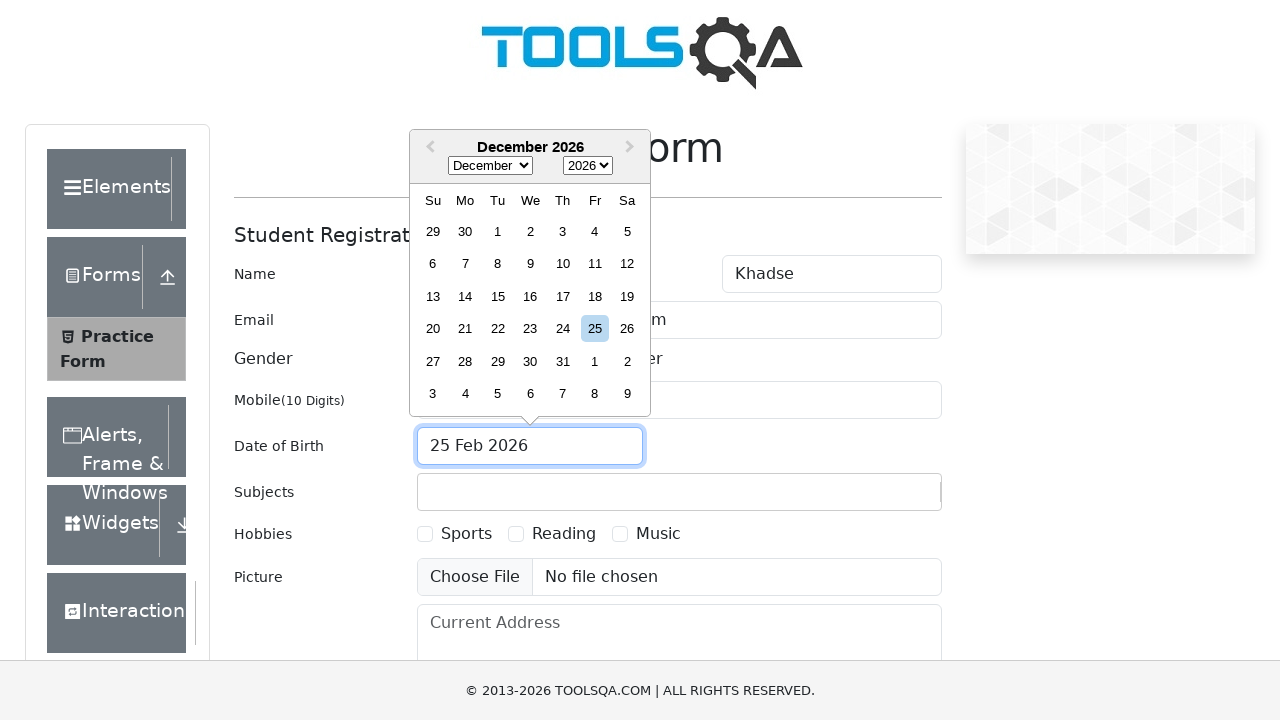

Selected 2022 from year dropdown on select.react-datepicker__year-select
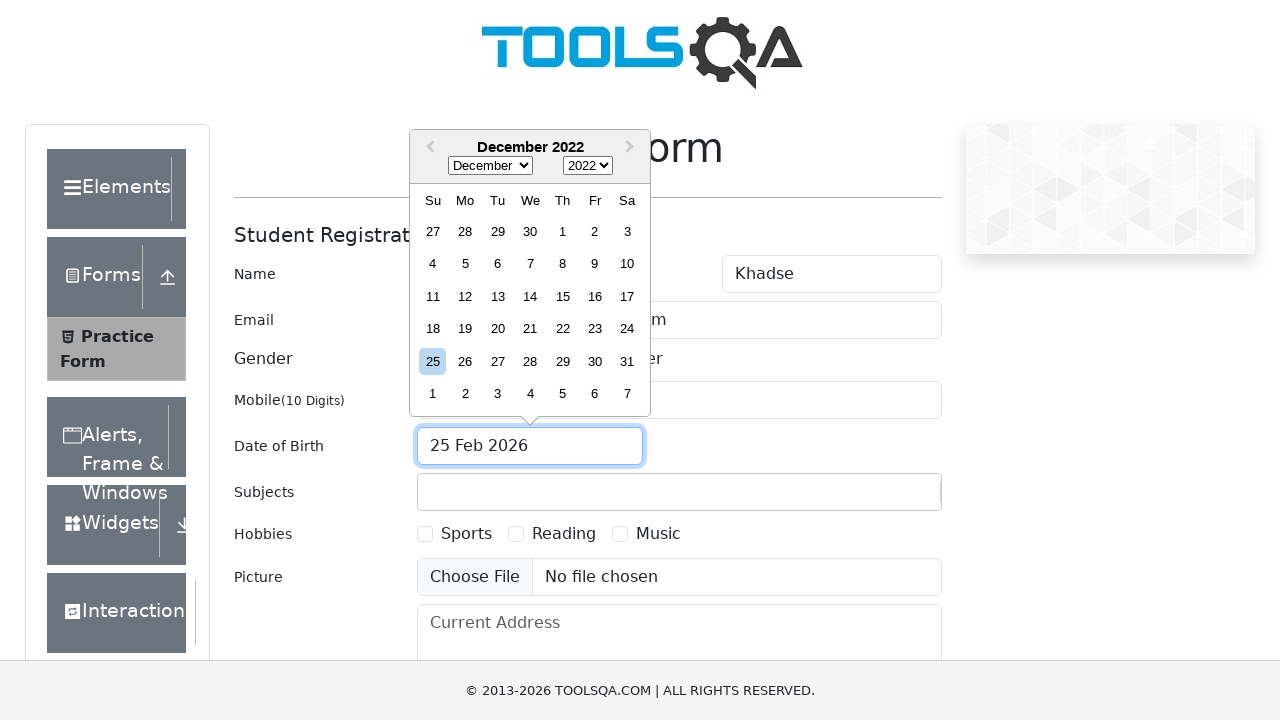

Selected day 1 from date picker calendar at (530, 312) on div[aria-label*='December'][aria-label*='2022']:has-text('1')
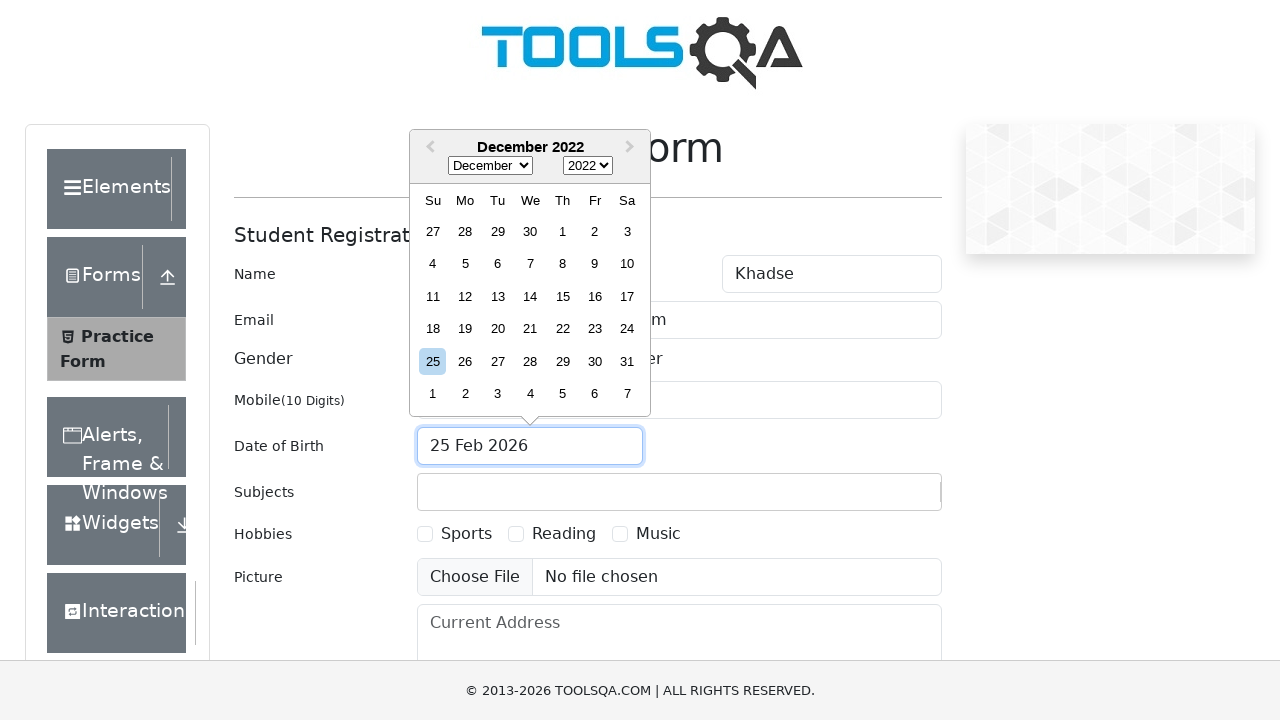

Checked Reading hobby checkbox at (564, 534) on label:has-text('Reading')
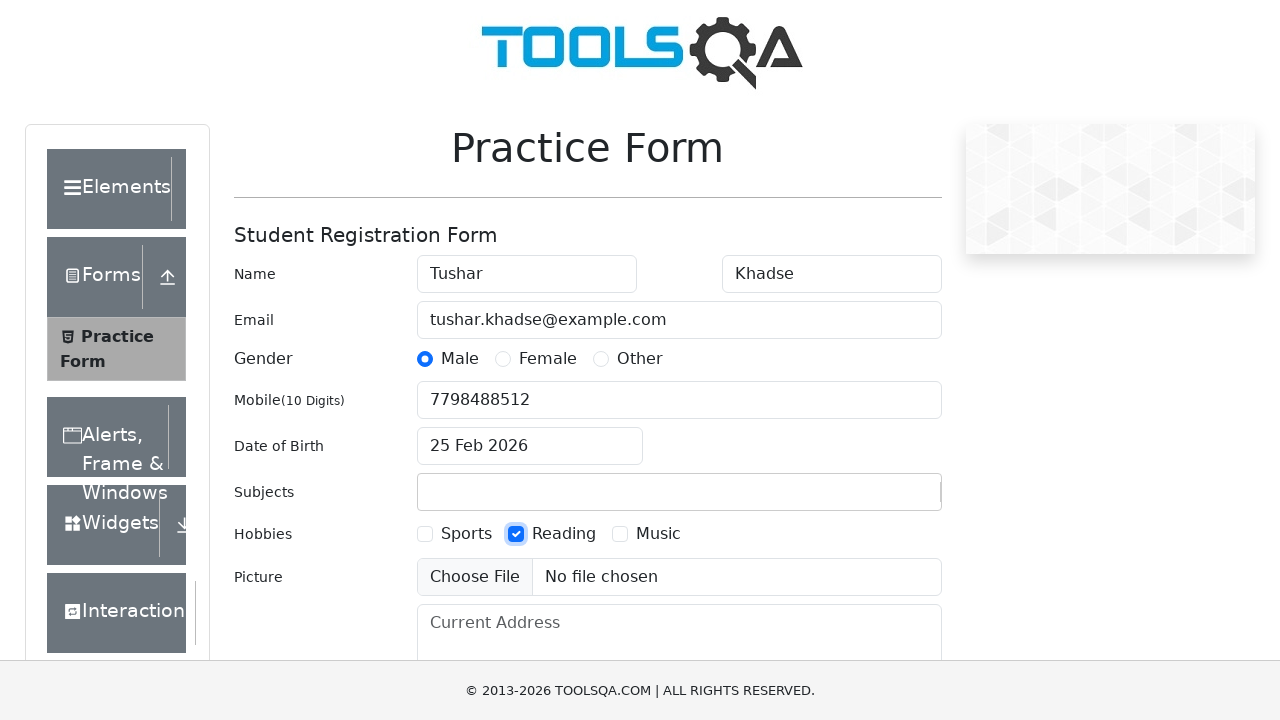

Clicked on subjects input field at (679, 492) on div.subjects-auto-complete__value-container
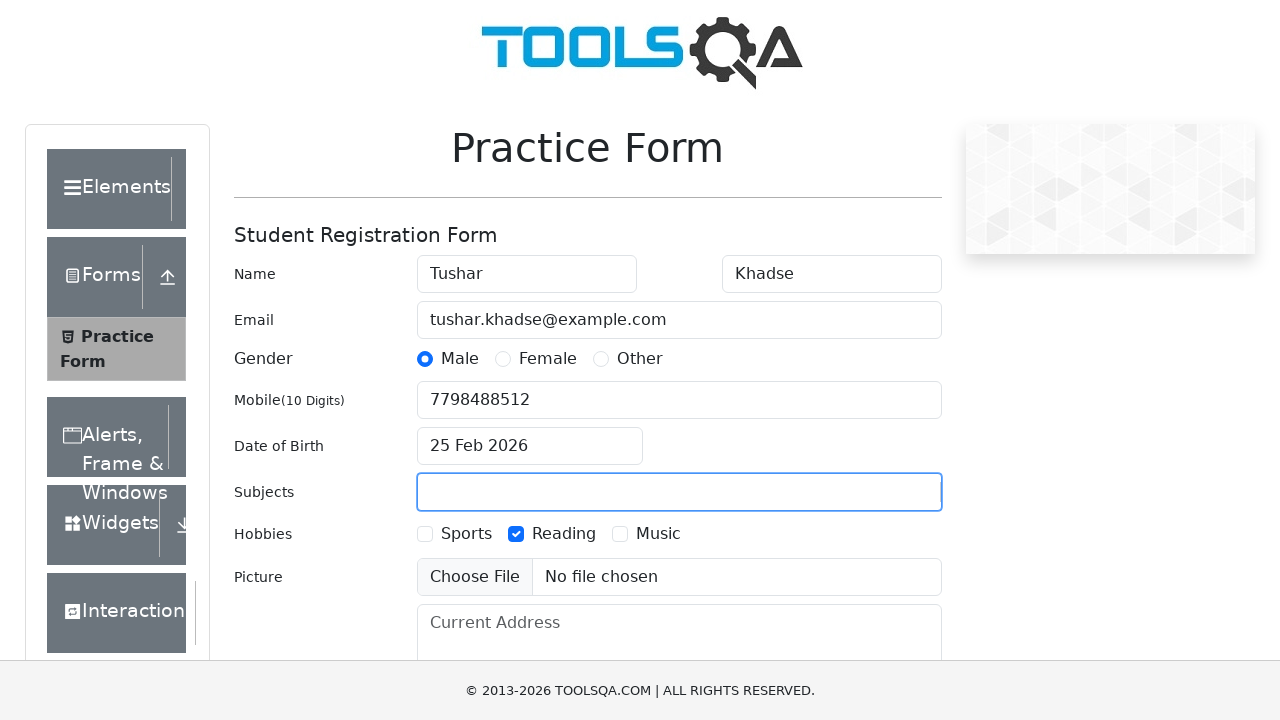

Typed 'Eng' in subjects field on div.subjects-auto-complete__value-container
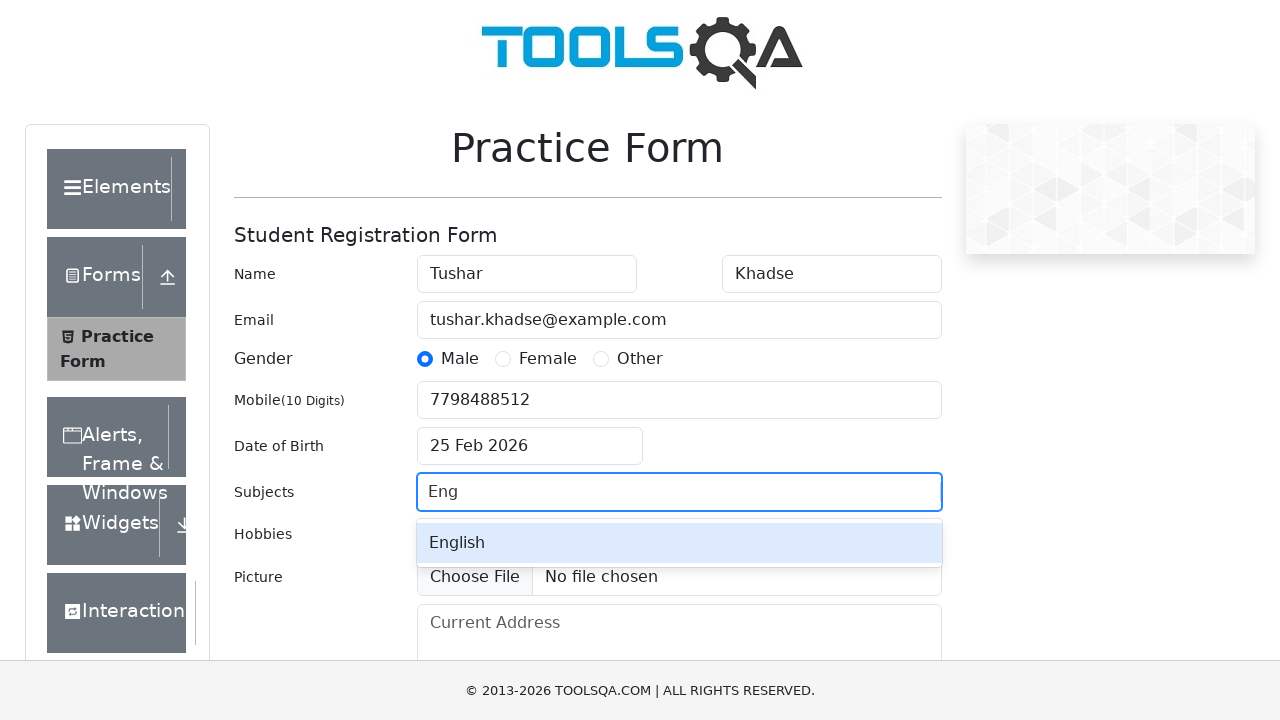

Selected 'English' from subject dropdown at (640, 360) on div:has-text('English')
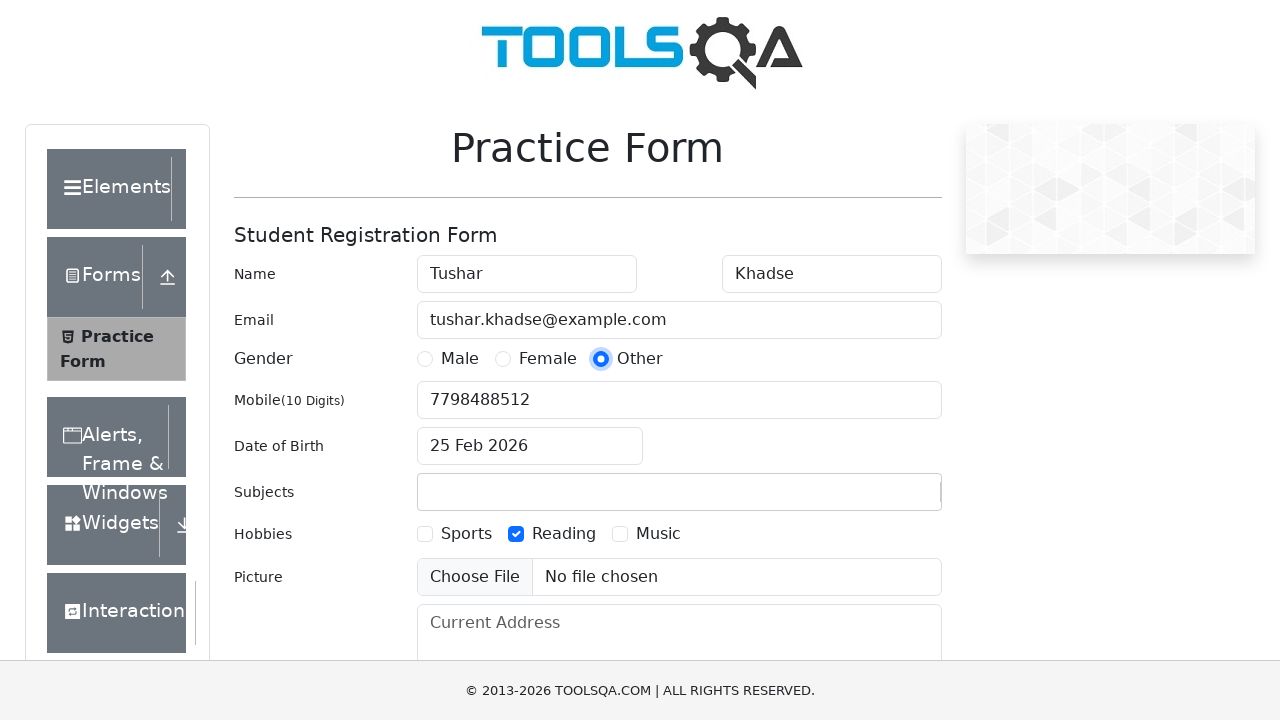

Filled current address field with 'Pune, Maharashtra' on textarea#currentAddress
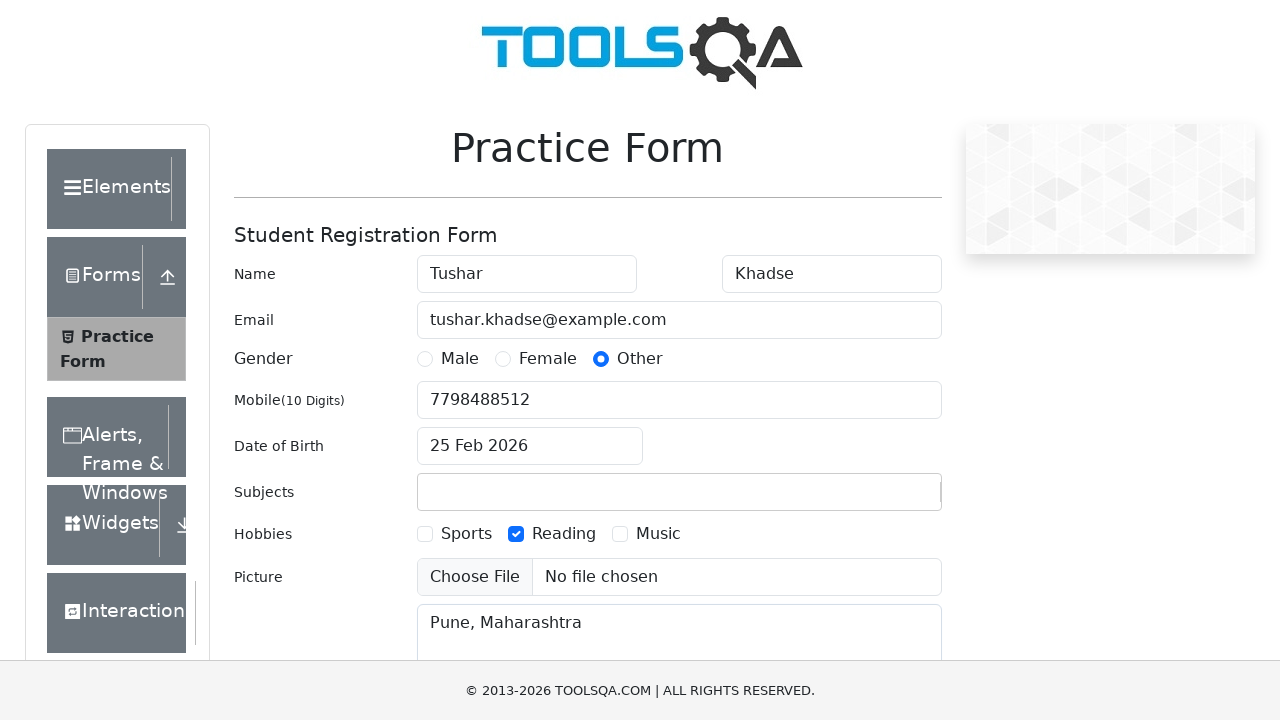

Typed 'NCR' in state selection field on input#react-select-3-input
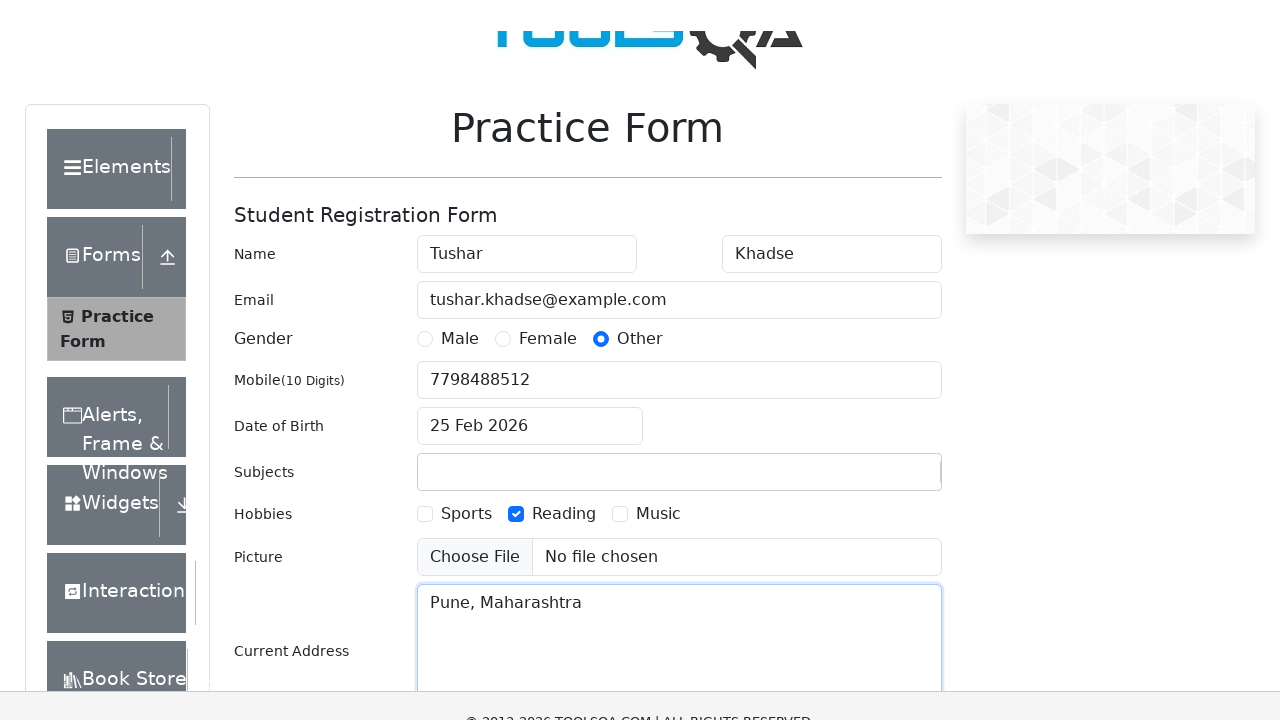

Pressed Enter to select NCR state on input#react-select-3-input
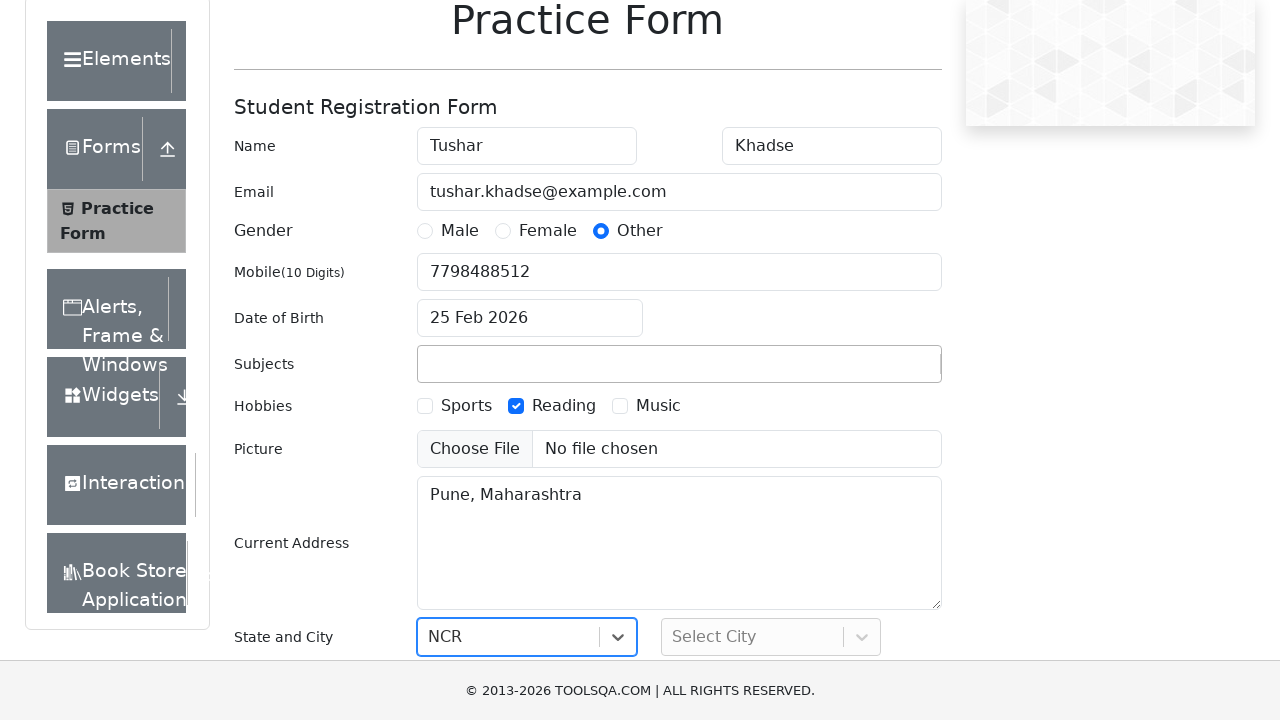

Typed 'Delhi' in city selection field on input#react-select-4-input
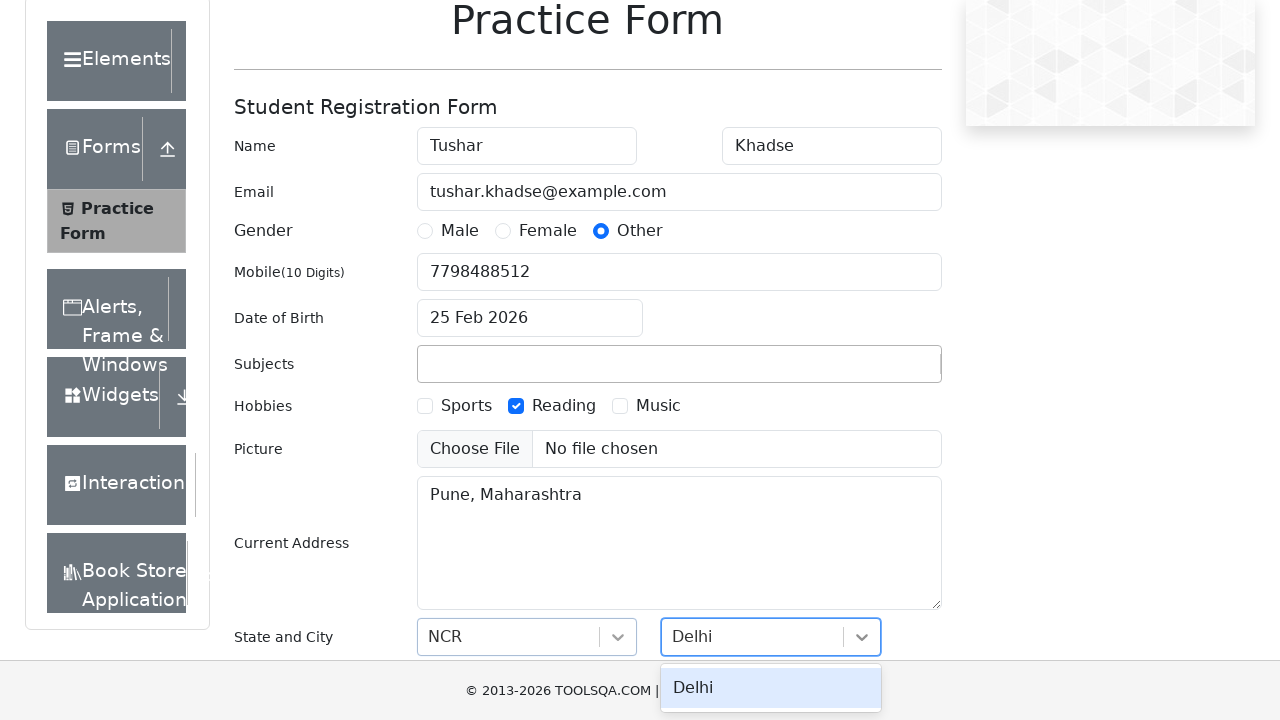

Pressed Enter to select Delhi city on input#react-select-4-input
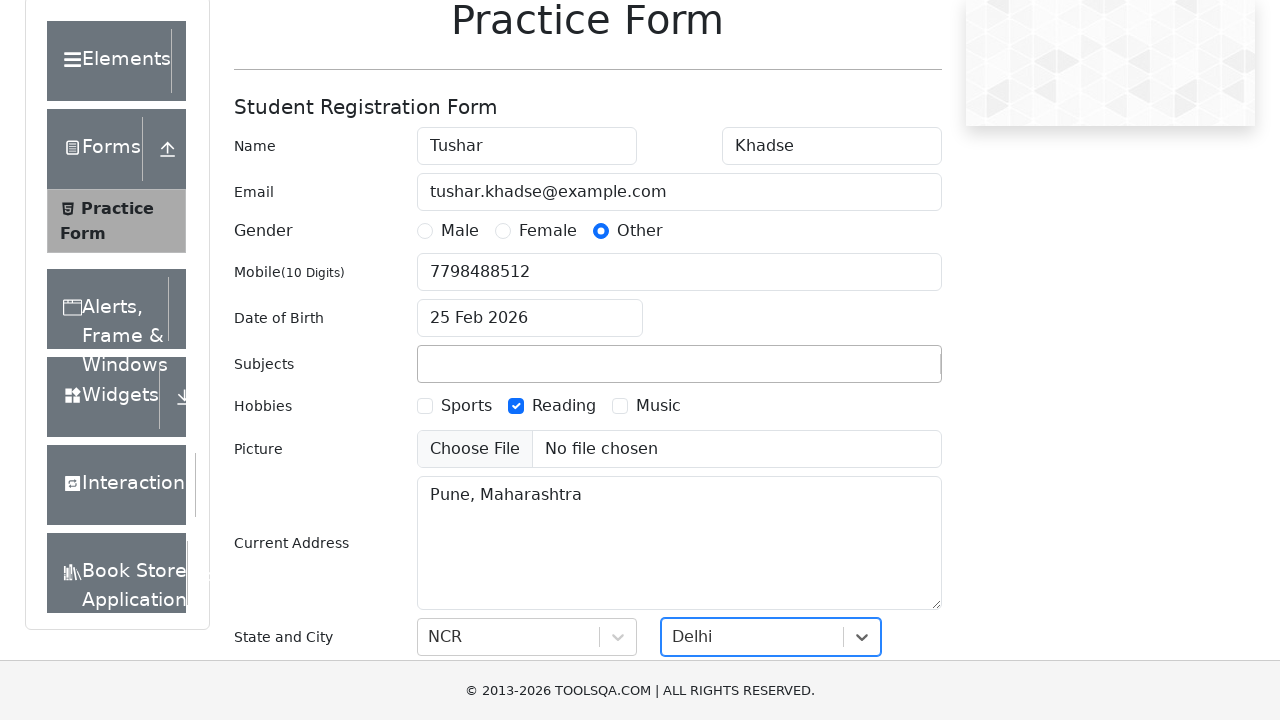

Submitted the practice form
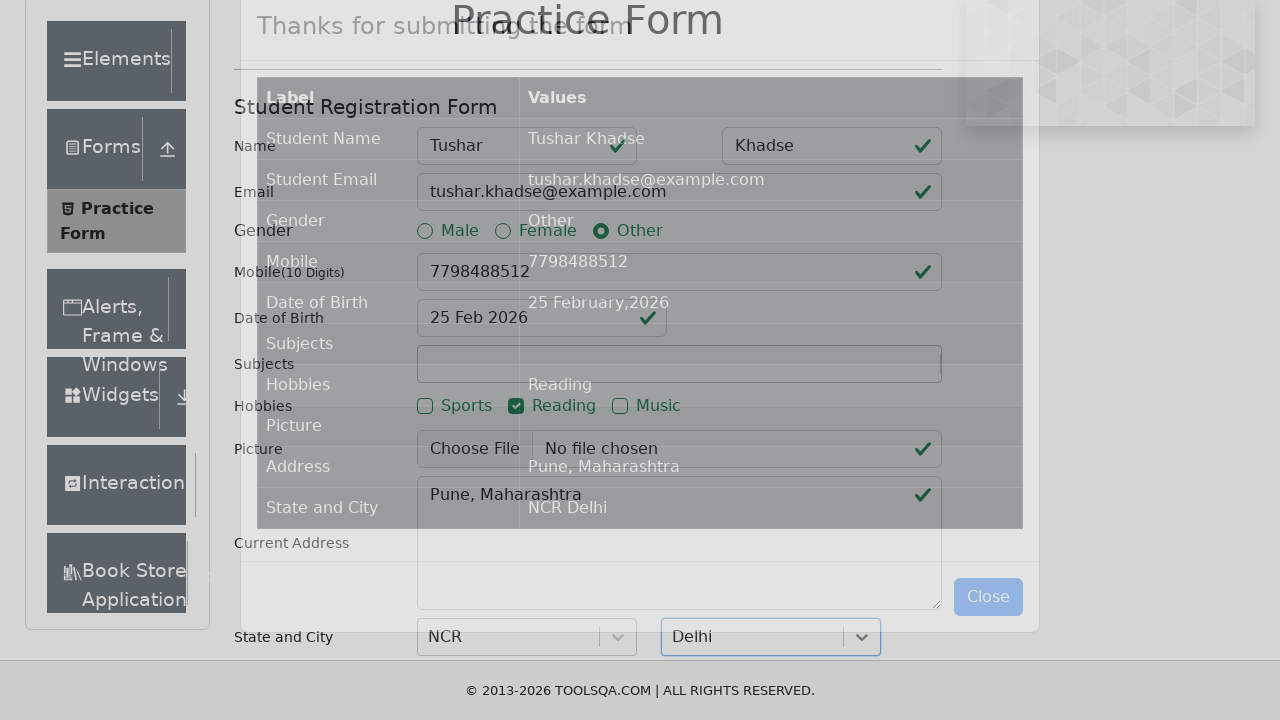

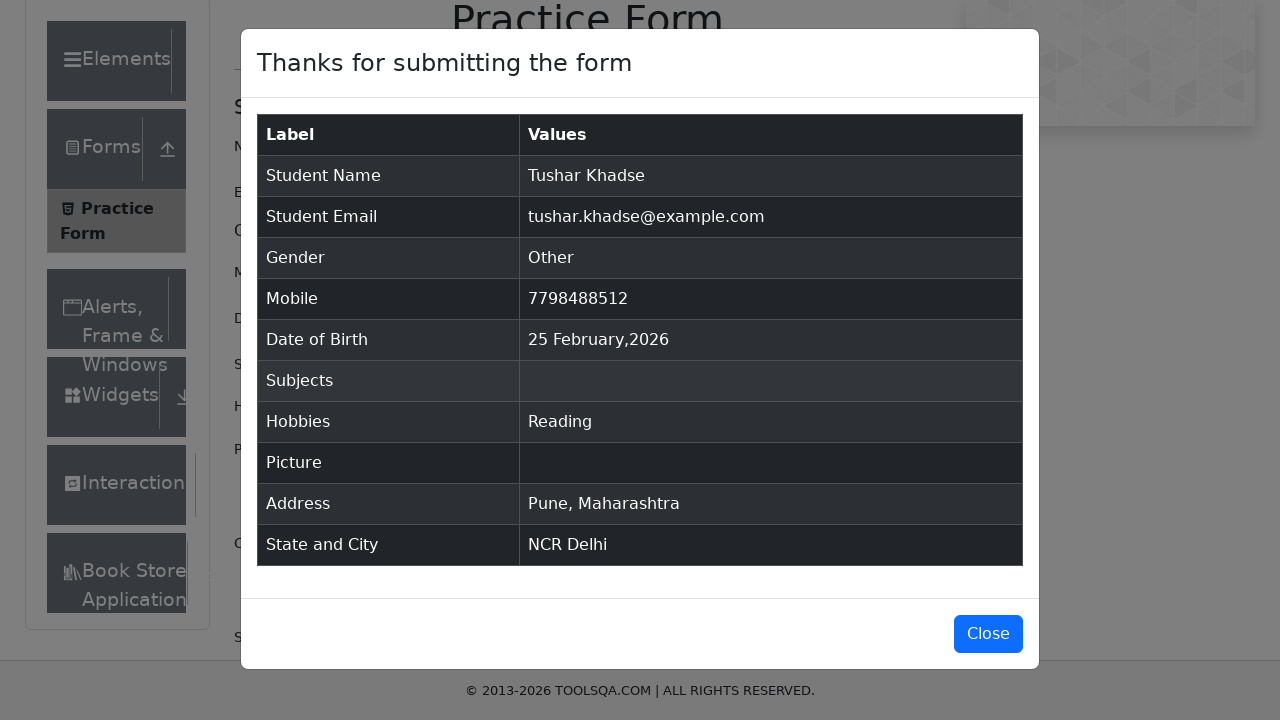